Tests that the 'Enviar' button is present after clicking the add button to open a modal

Starting URL: https://test-a-pet.vercel.app/

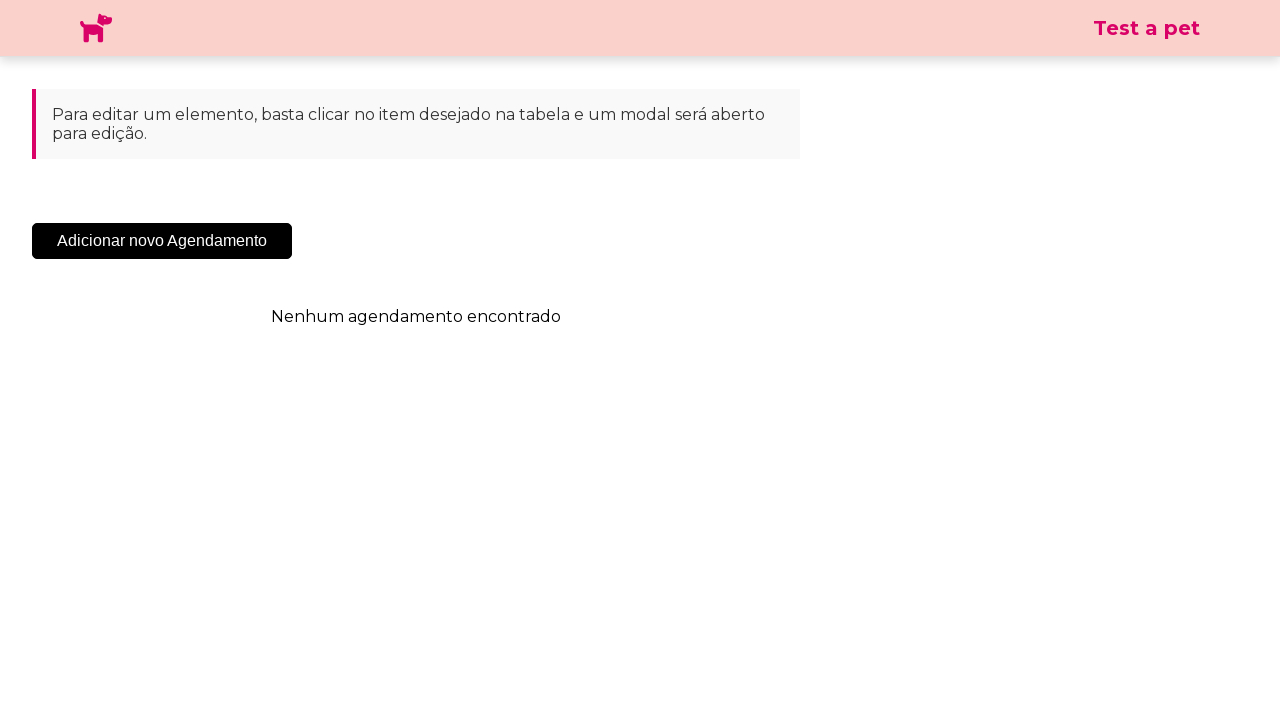

Clicked the add button to open modal at (162, 241) on .sc-cHqXqK.kZzwzX
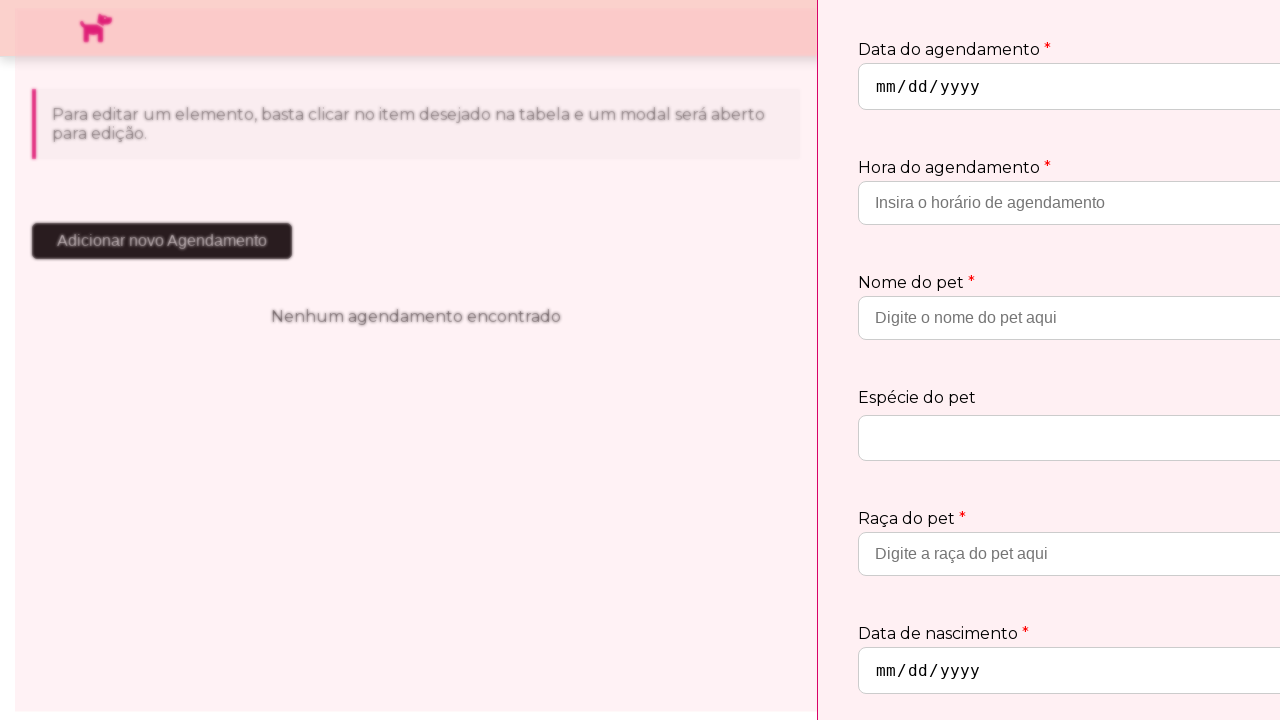

Waited for 'Enviar' button to appear in modal
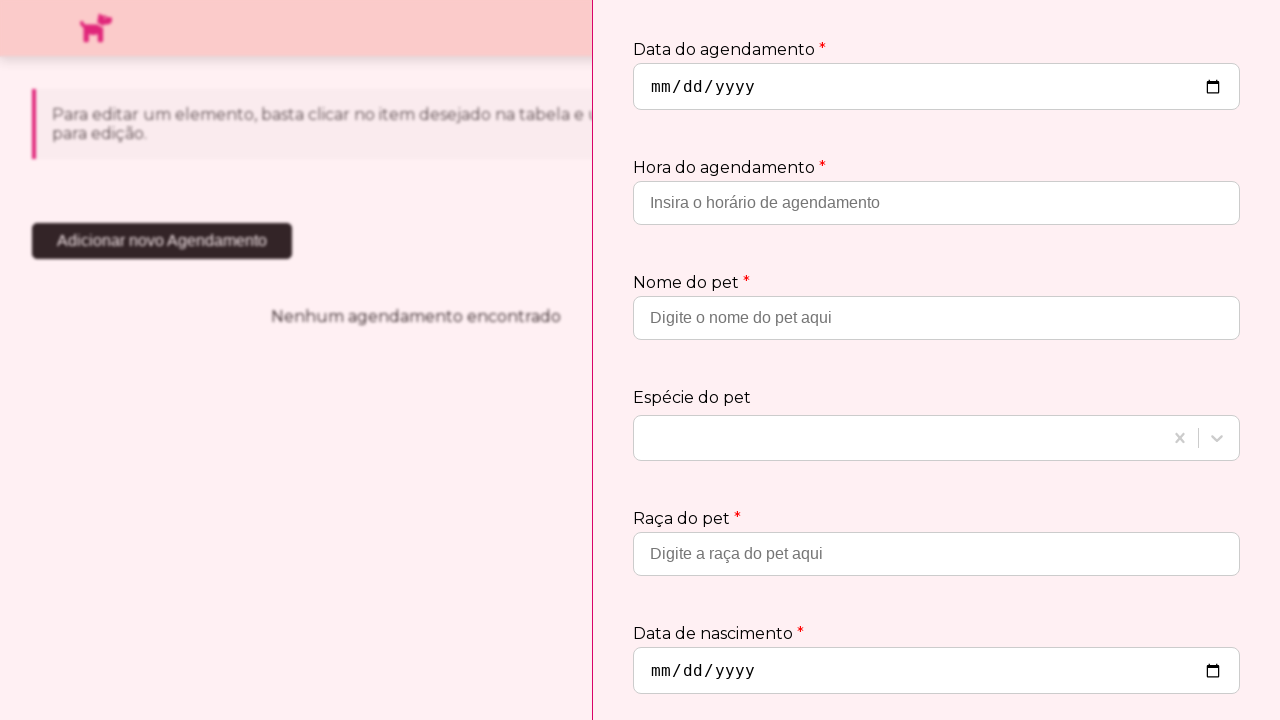

Verified 'Enviar' button is visible
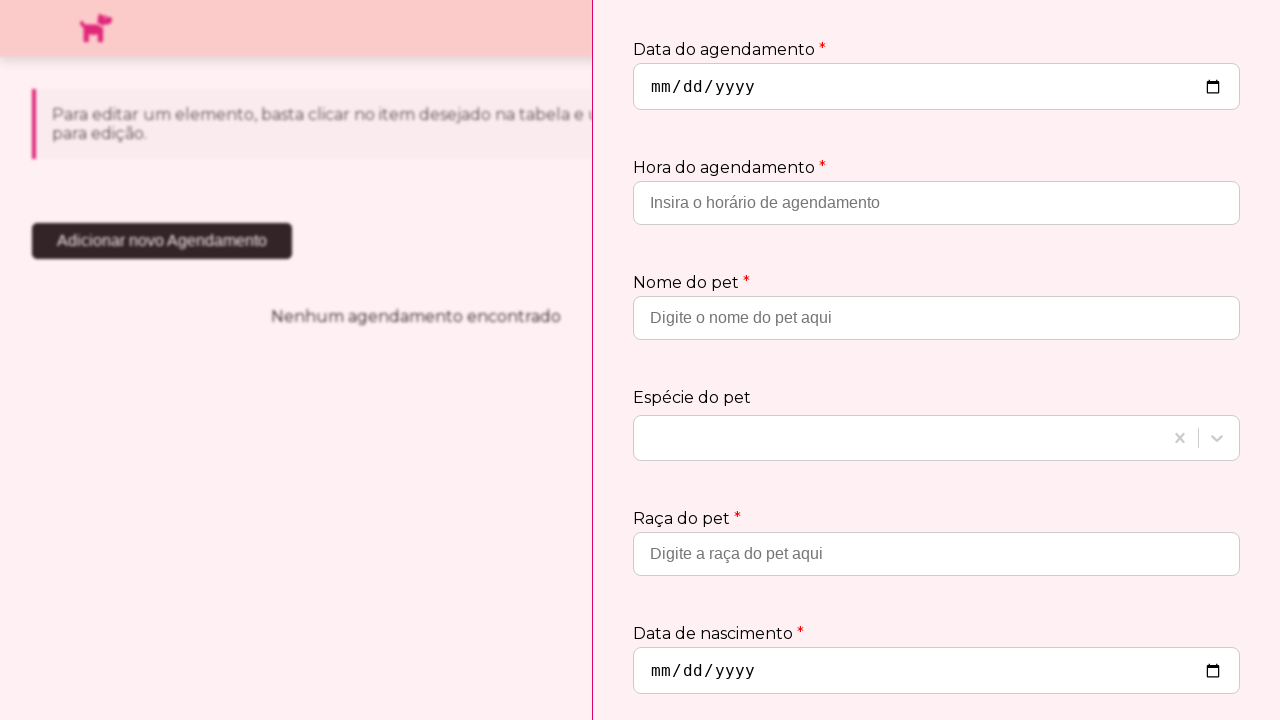

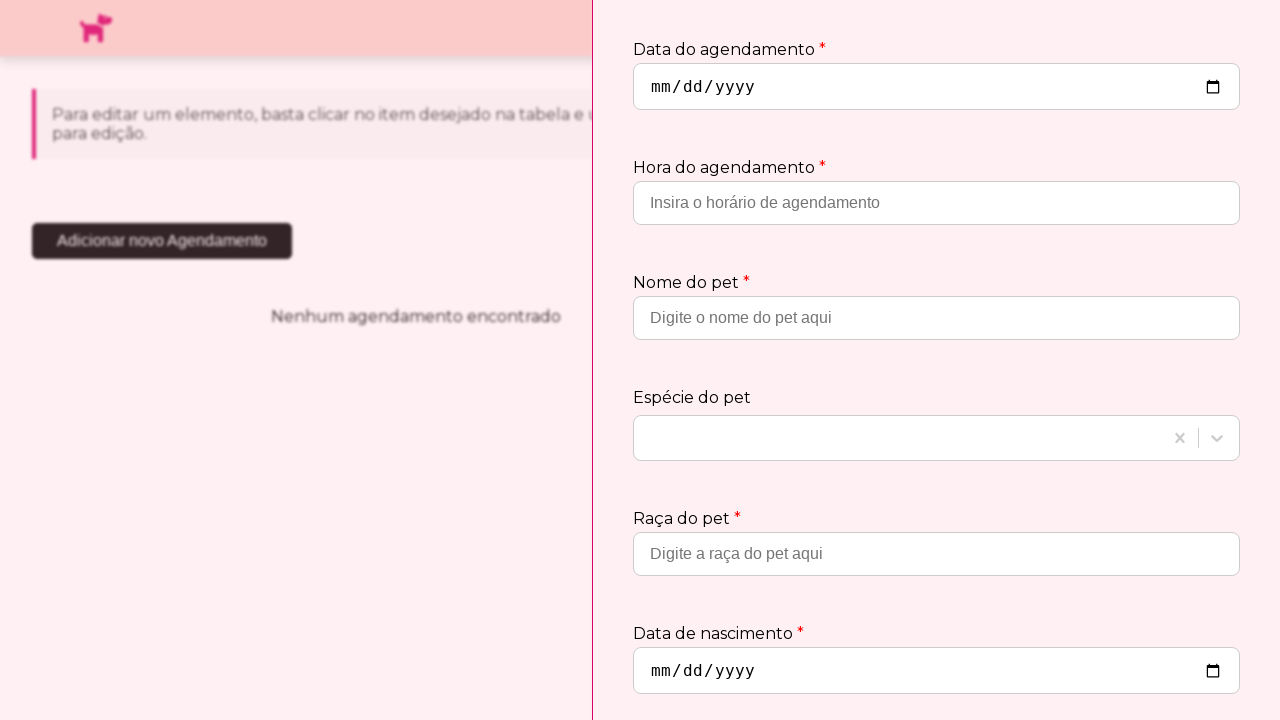